Tests the vegetable/grocery shopping site by searching for products containing "ca", verifying 4 products are visible, adding items to cart, and interacting with product elements

Starting URL: https://www.rahulshettyacademy.com/seleniumPractise/#/

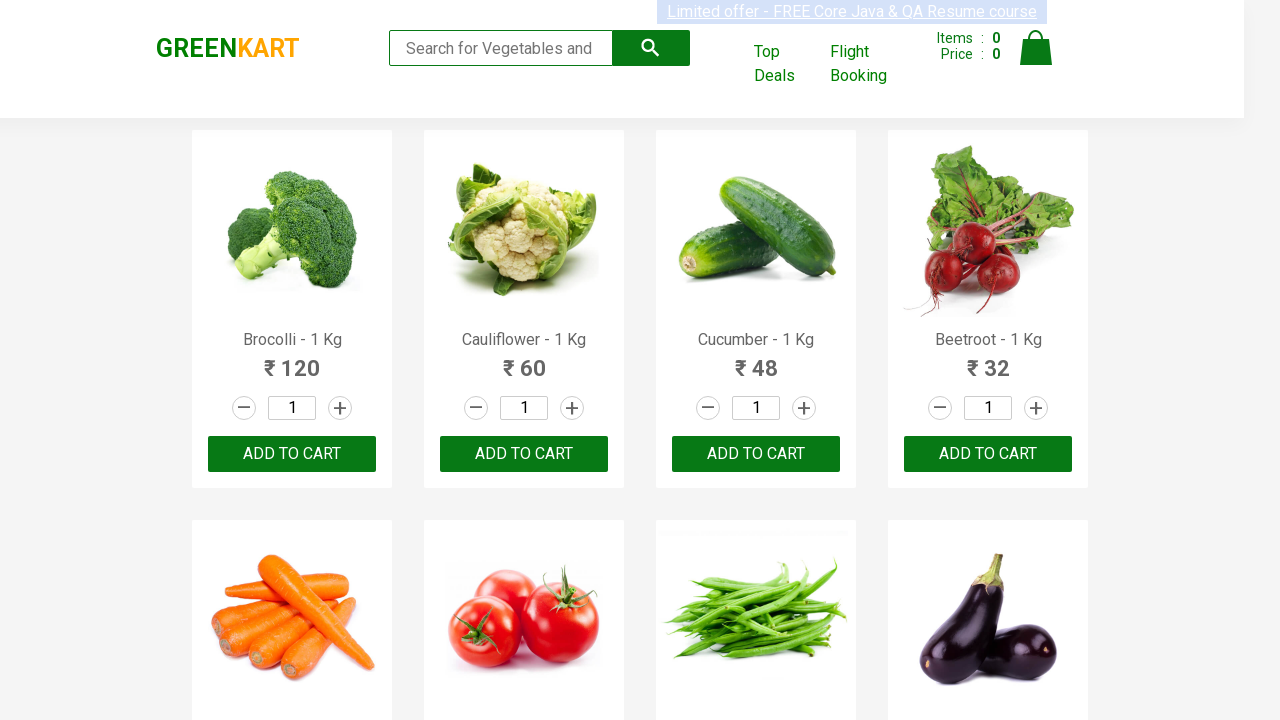

Typed 'ca' in search box to filter products on .search-keyword
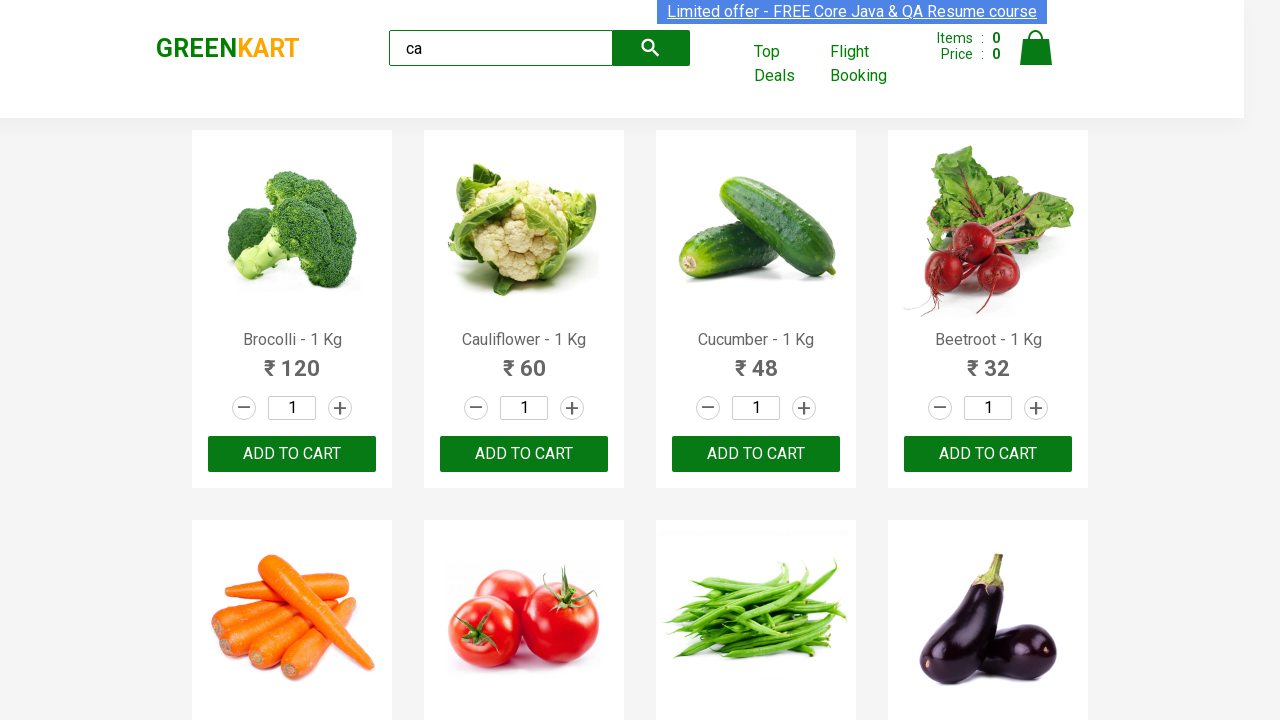

Waited for filtered products to become visible
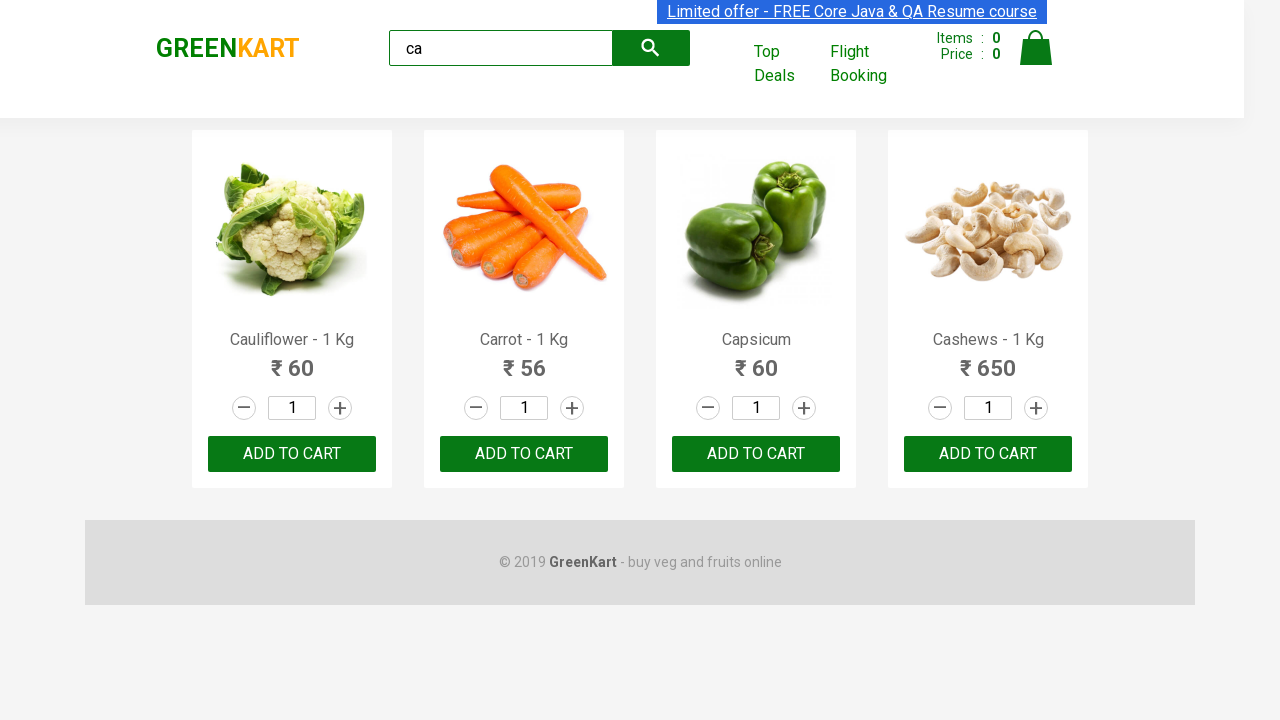

Verified products are displayed in the product list
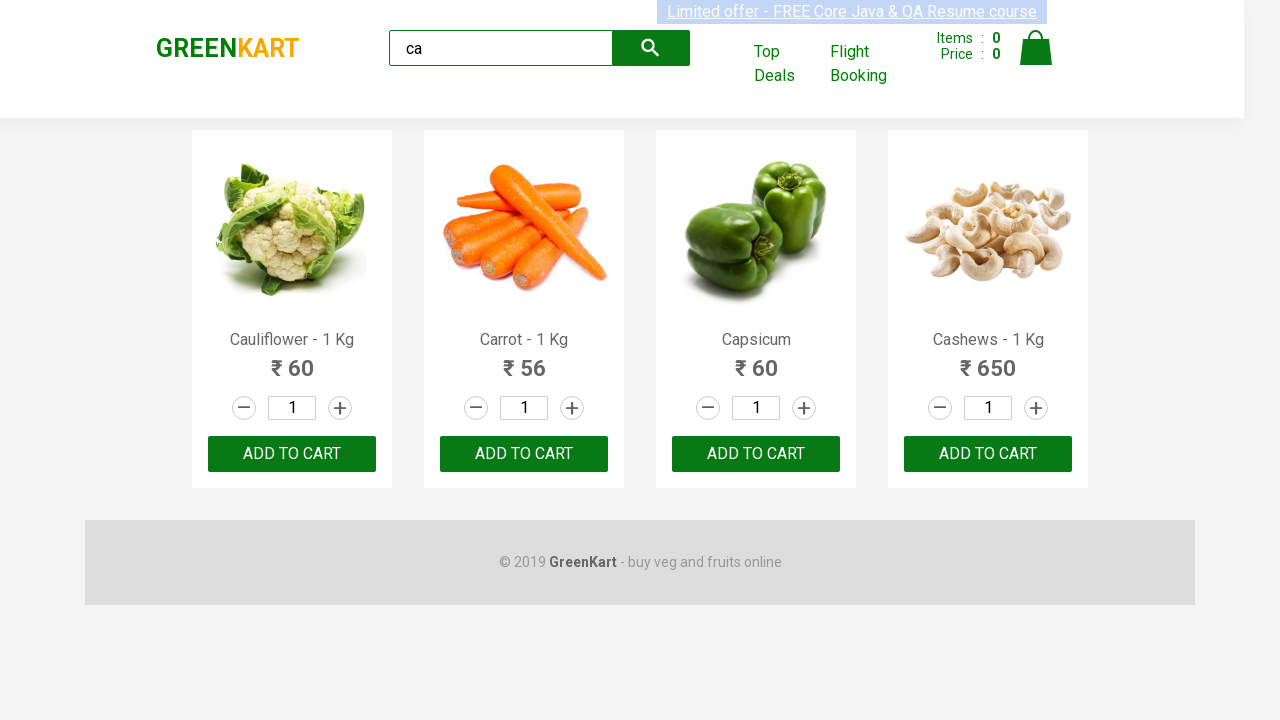

Clicked ADD TO CART on the third product at (756, 454) on .products .product >> nth=2 >> text=ADD TO CART
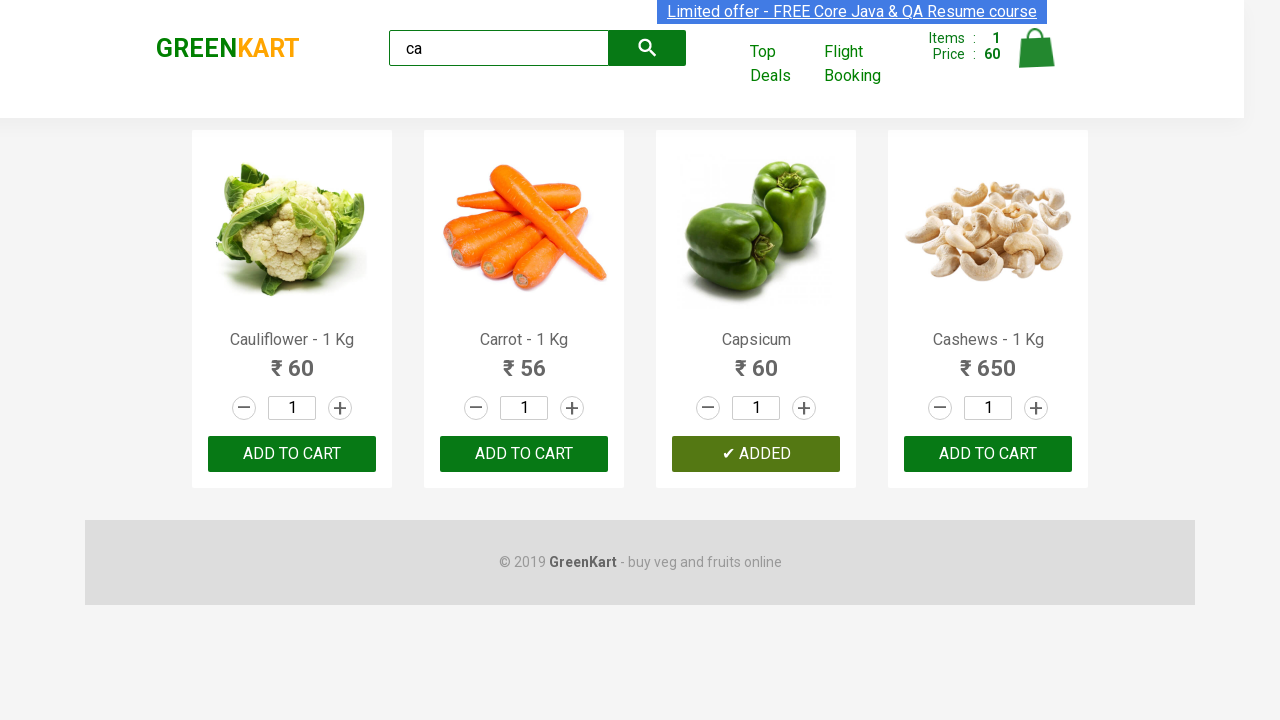

Found and clicked button for Cashews product (item 4 of 4) at (988, 454) on .products .product >> nth=3 >> button
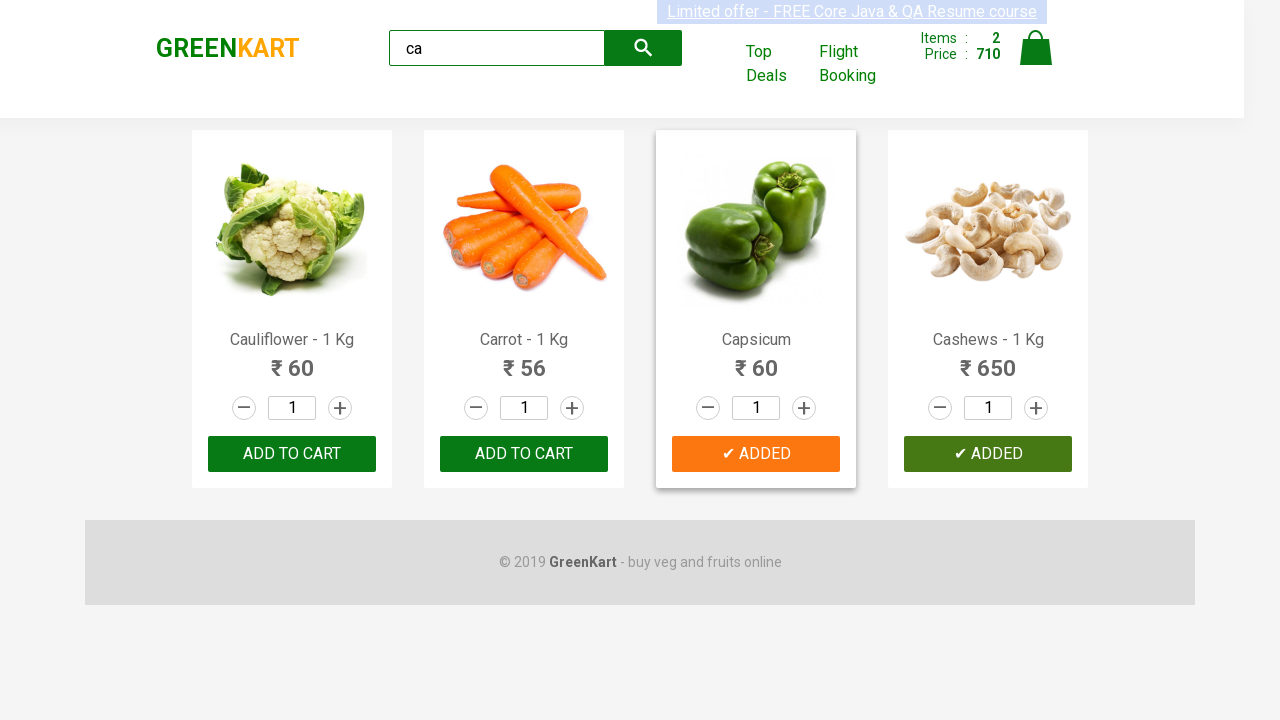

Retrieved brand logo text: GREENKART
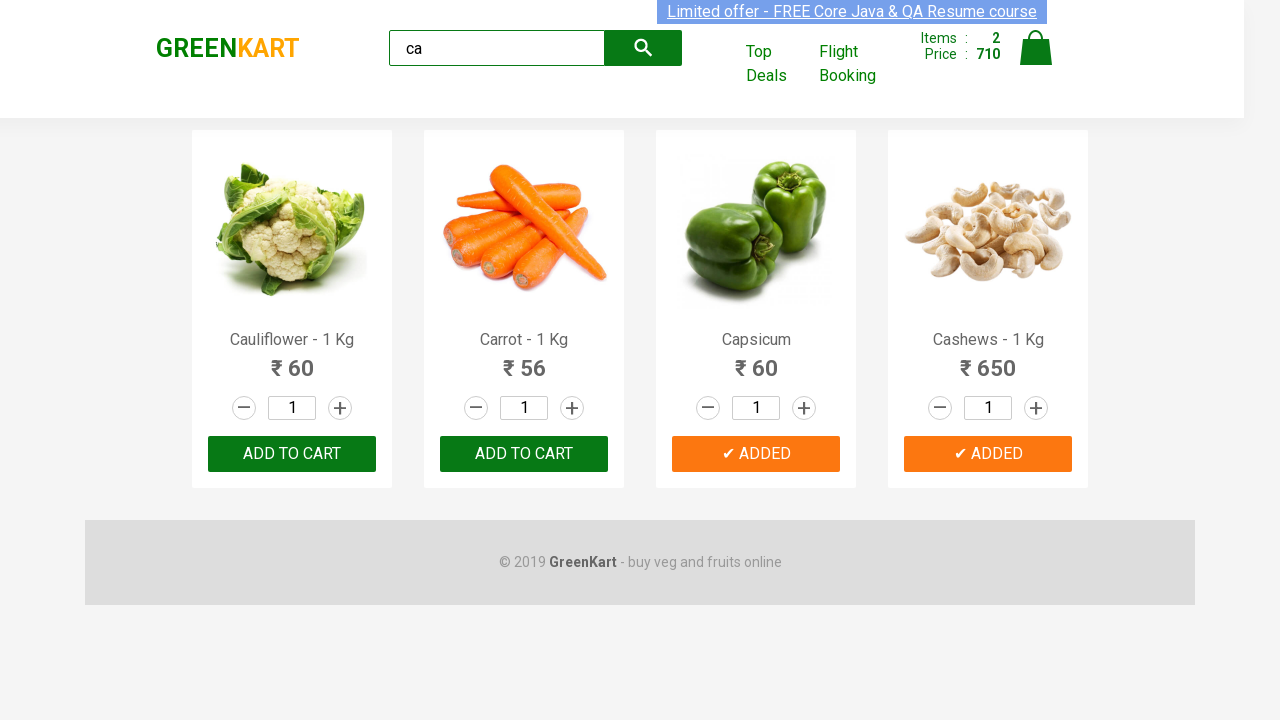

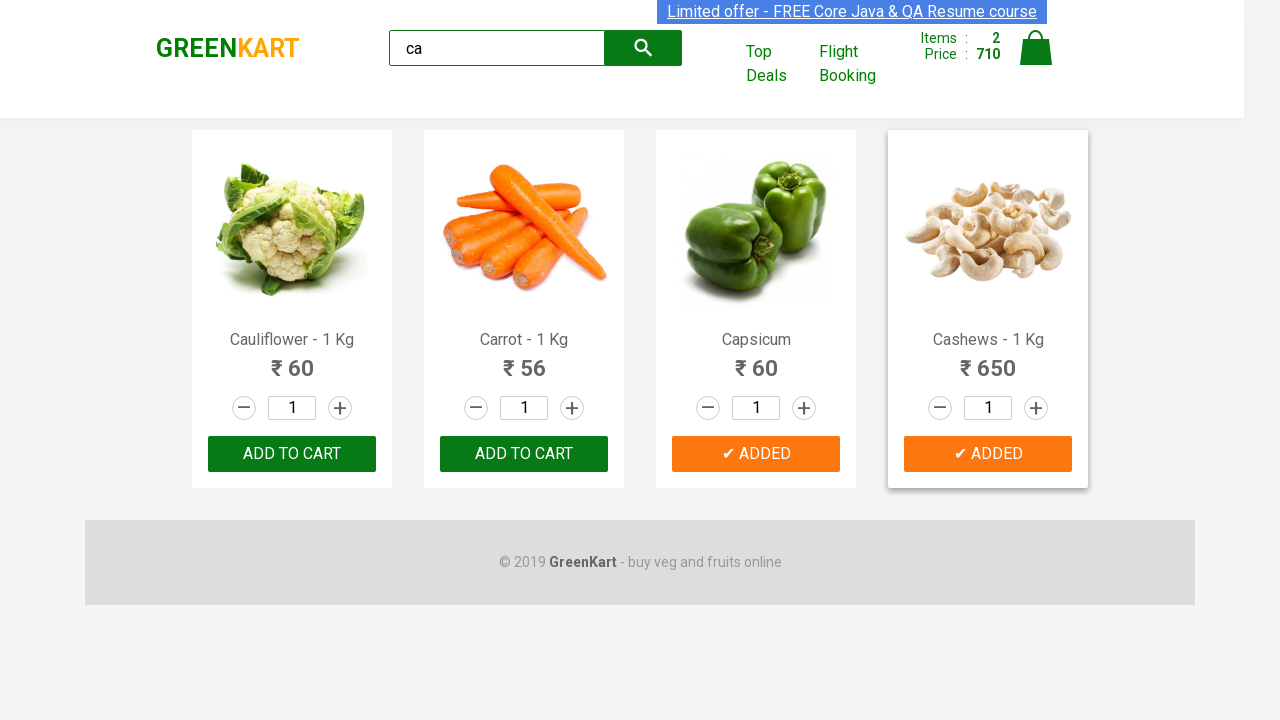